Tests JavaScript prompt alert functionality by clicking a button to trigger a JS prompt, entering text into the alert, accepting it, and verifying the entered text is displayed on the page.

Starting URL: http://practice.cydeo.com/javascript_alerts

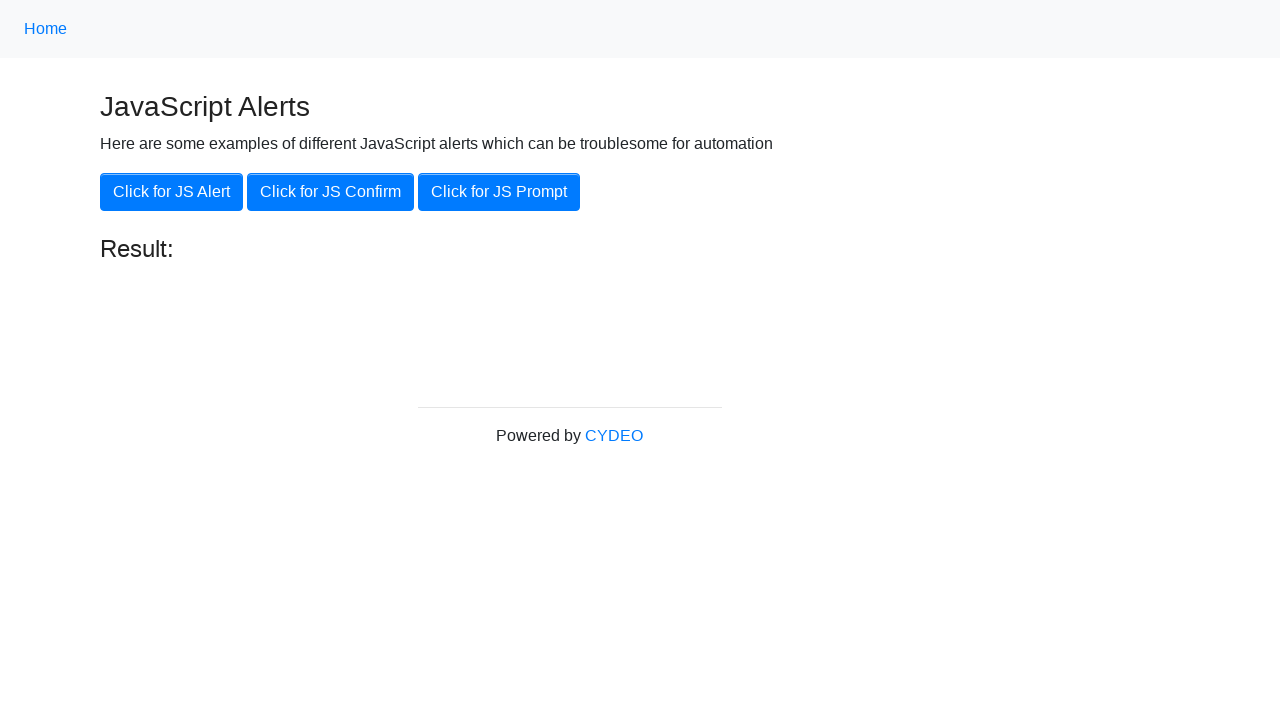

Set up dialog handler to accept prompt with text 'hello'
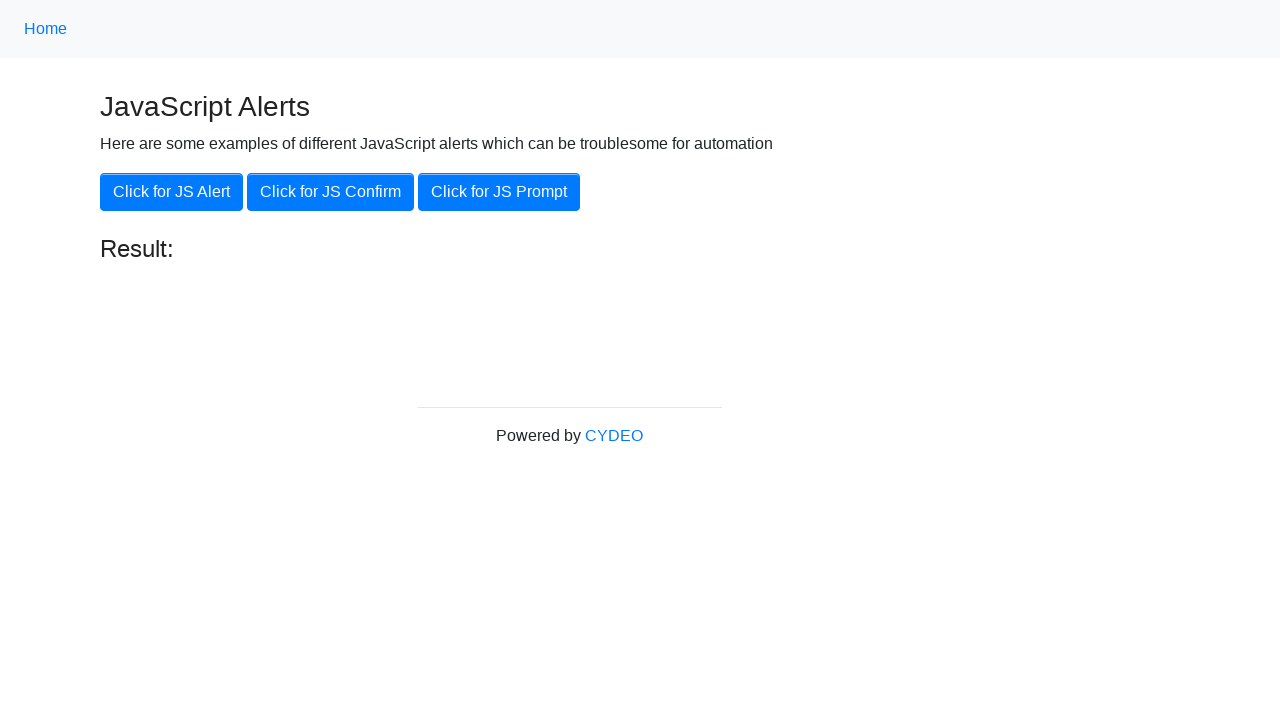

Clicked 'Click for JS Prompt' button to trigger the JavaScript prompt alert at (499, 192) on button[onclick='jsPrompt()']
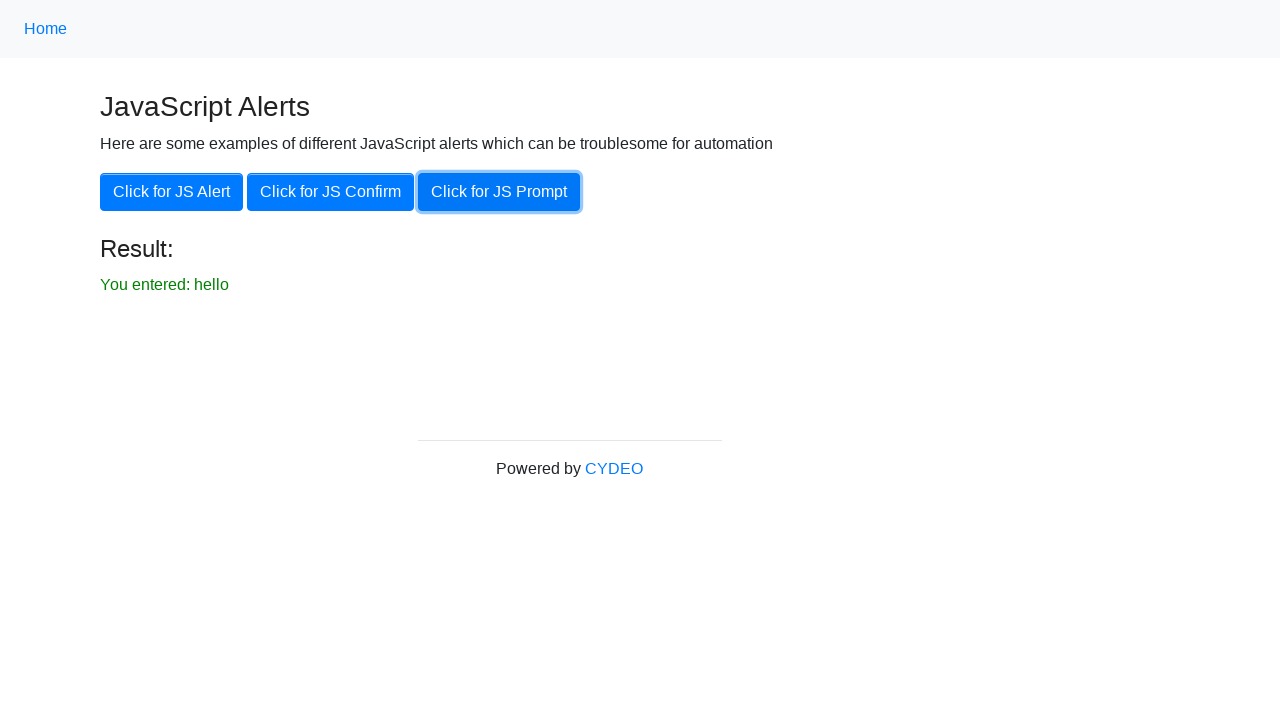

Result element loaded on the page
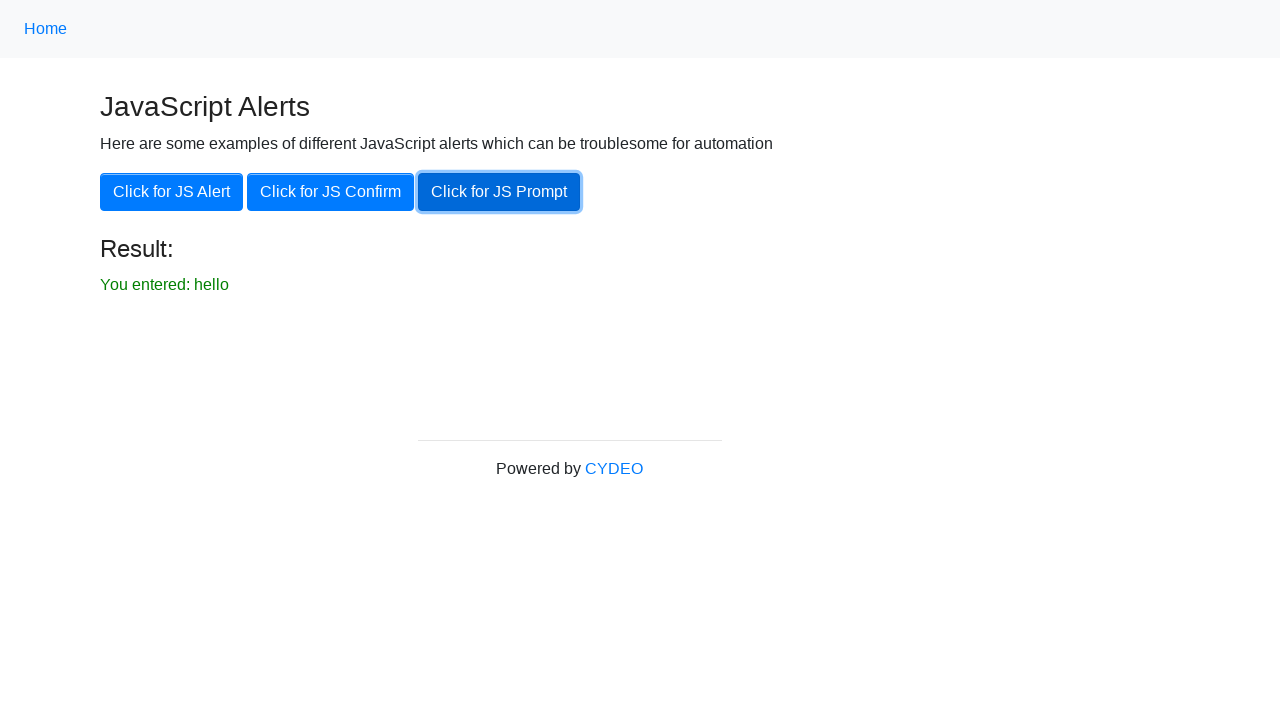

Retrieved result text from the page
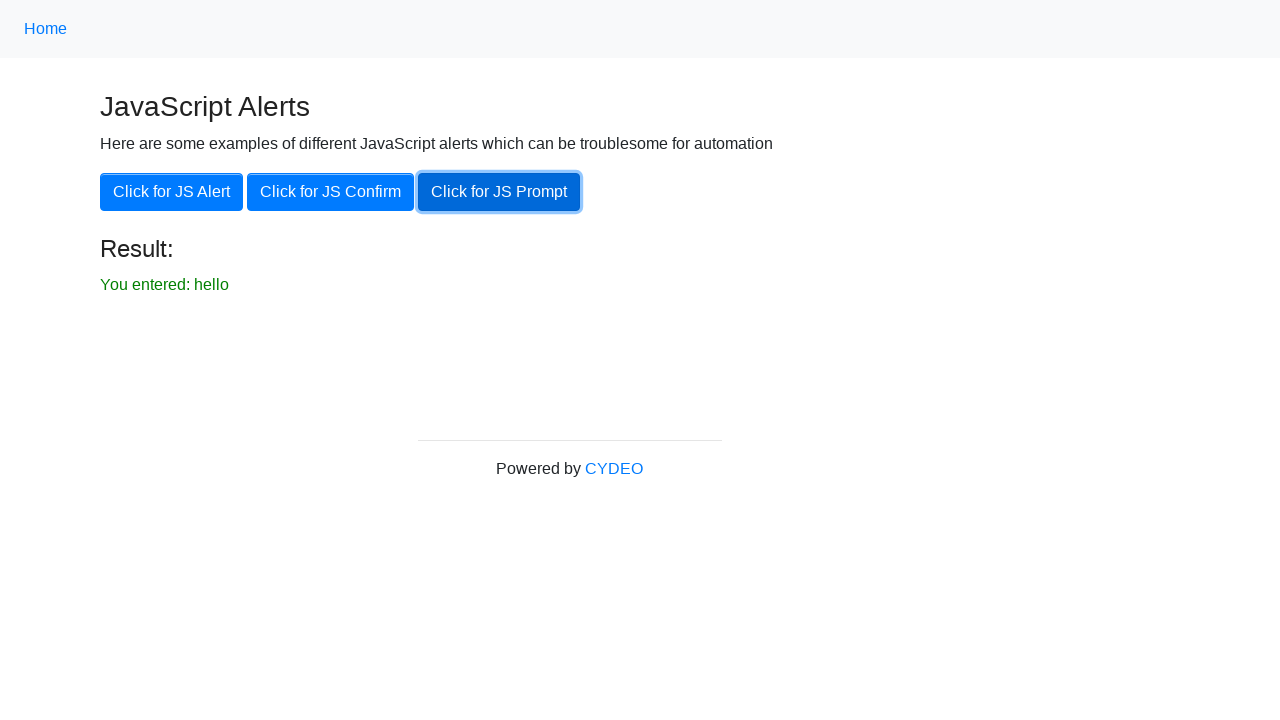

Verified that result text is 'You entered: hello' - assertion passed
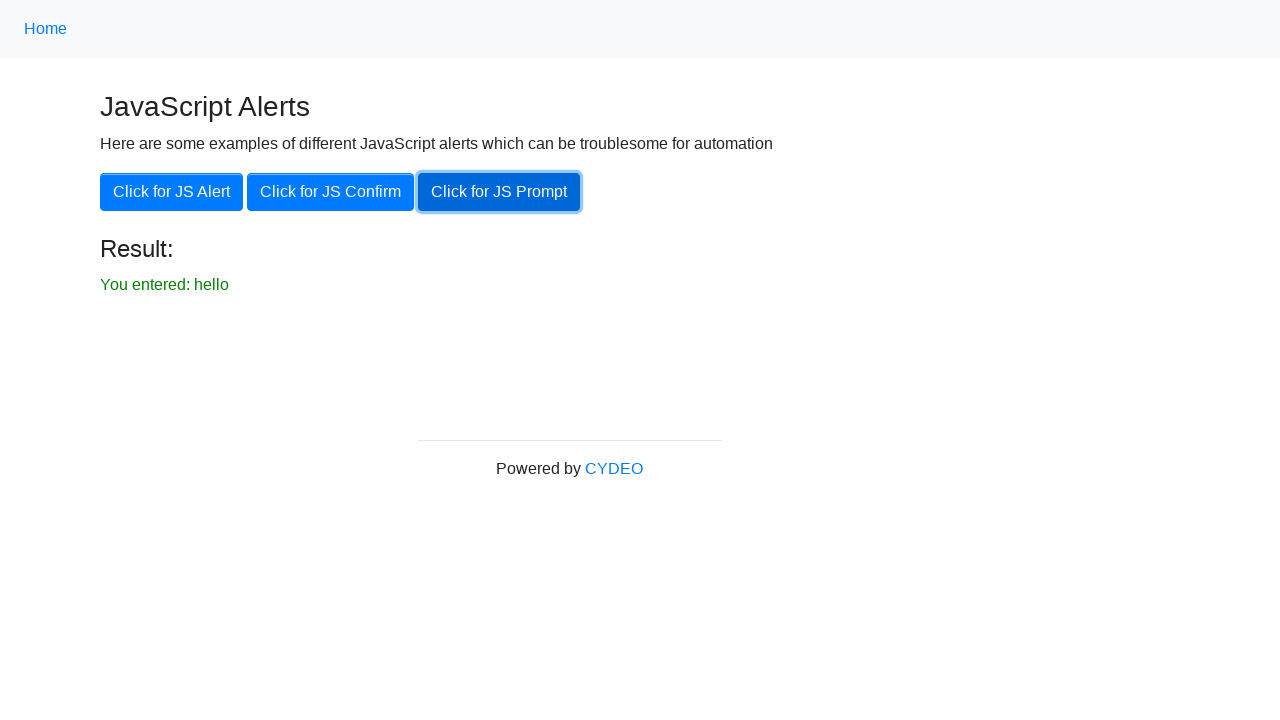

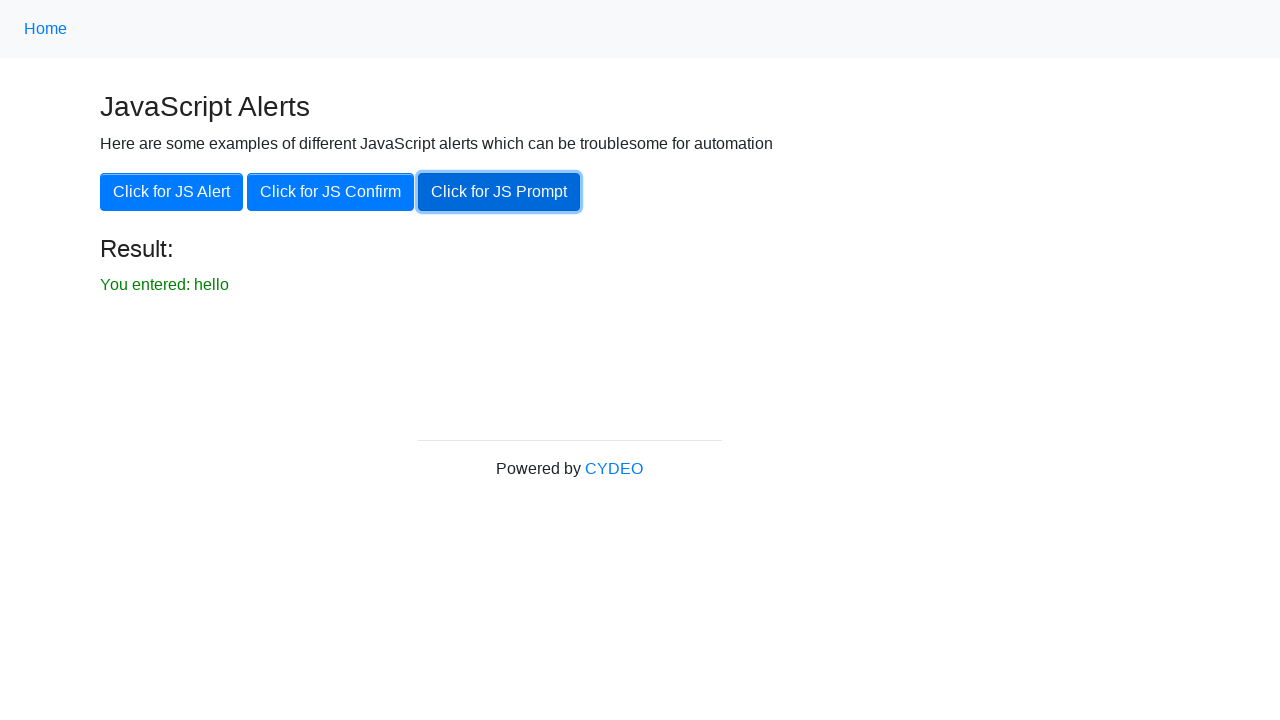